Tests keyboard actions on a form by filling text fields and using copy-paste functionality between address fields

Starting URL: https://demoqa.com/text-box

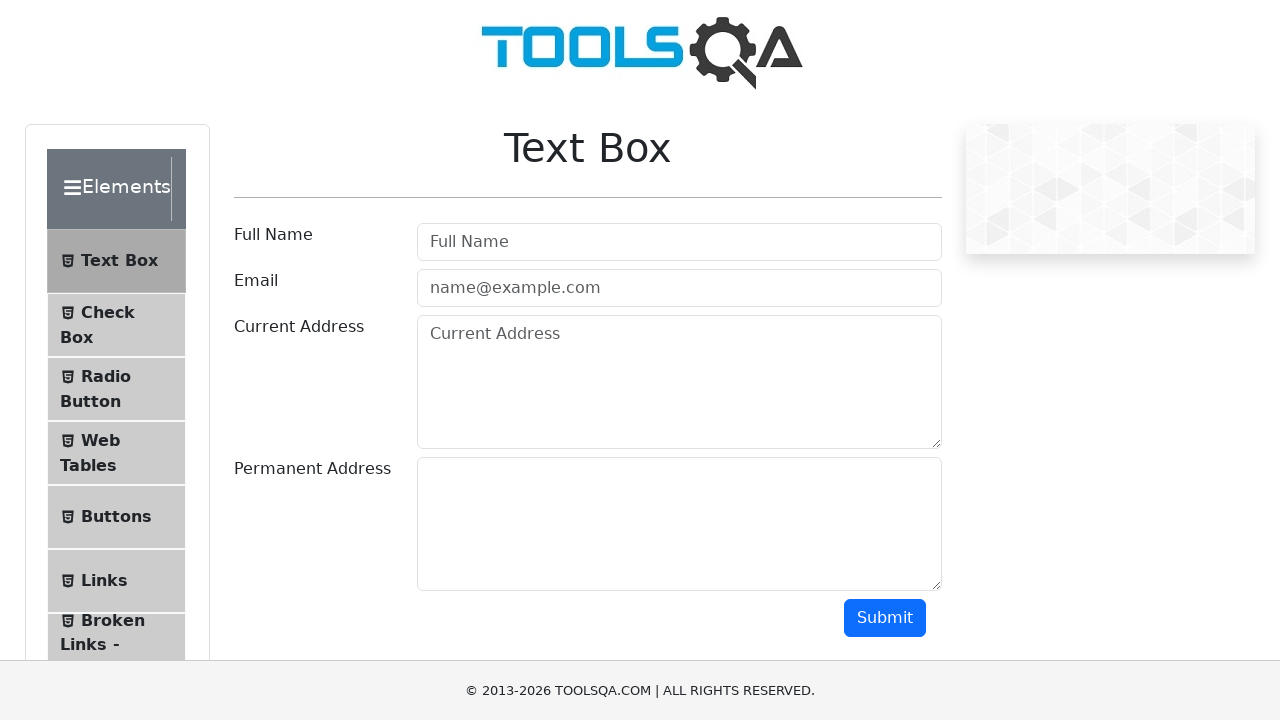

Clicked on full name input field at (679, 242) on xpath=//input[@id='userName' and @class=' mr-sm-2 form-control']
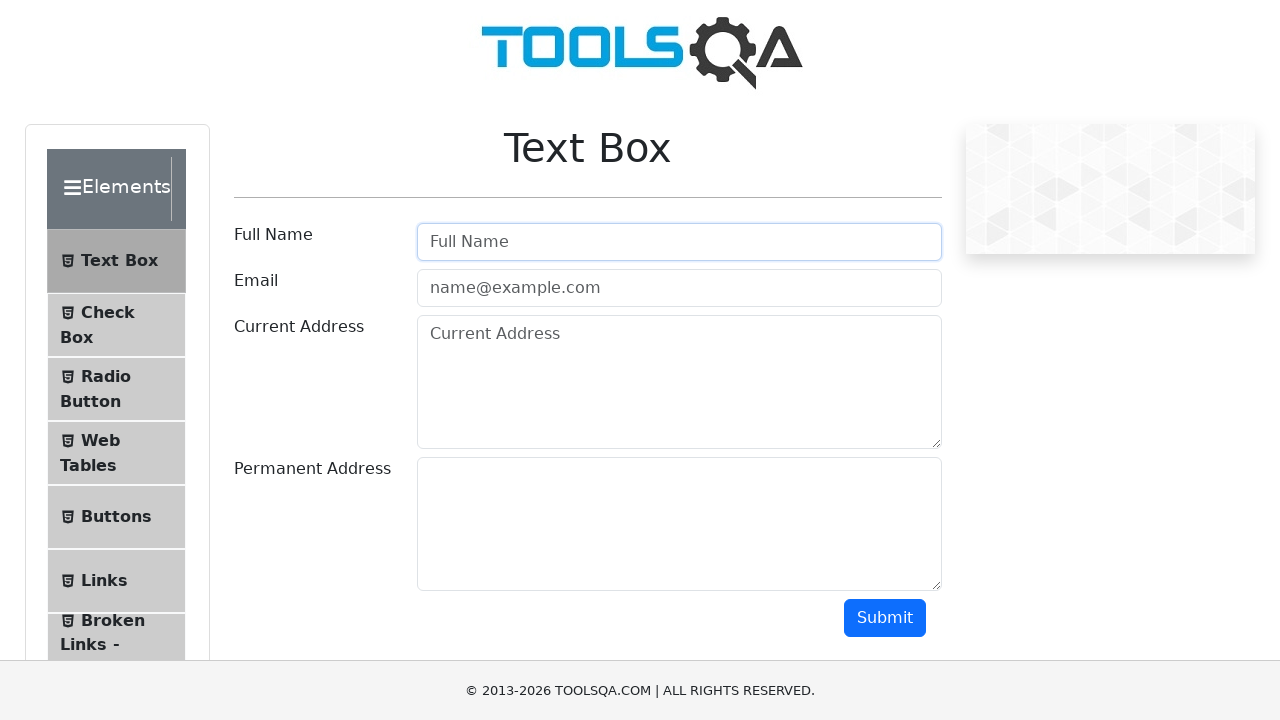

Filled full name field with 'Duher Quazi' on //input[@id='userName' and @class=' mr-sm-2 form-control']
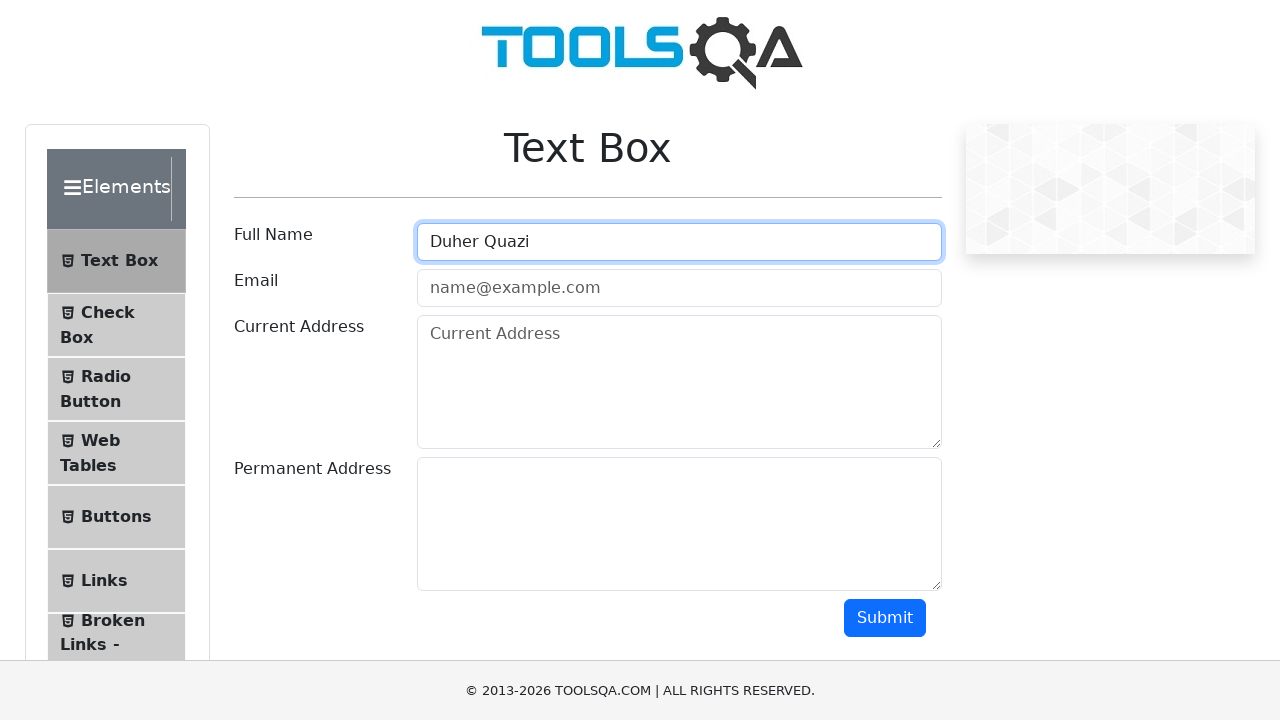

Clicked on current address field at (679, 382) on xpath=//div[@class='col-md-9 col-sm-12']//textarea[@class='form-control' and @id
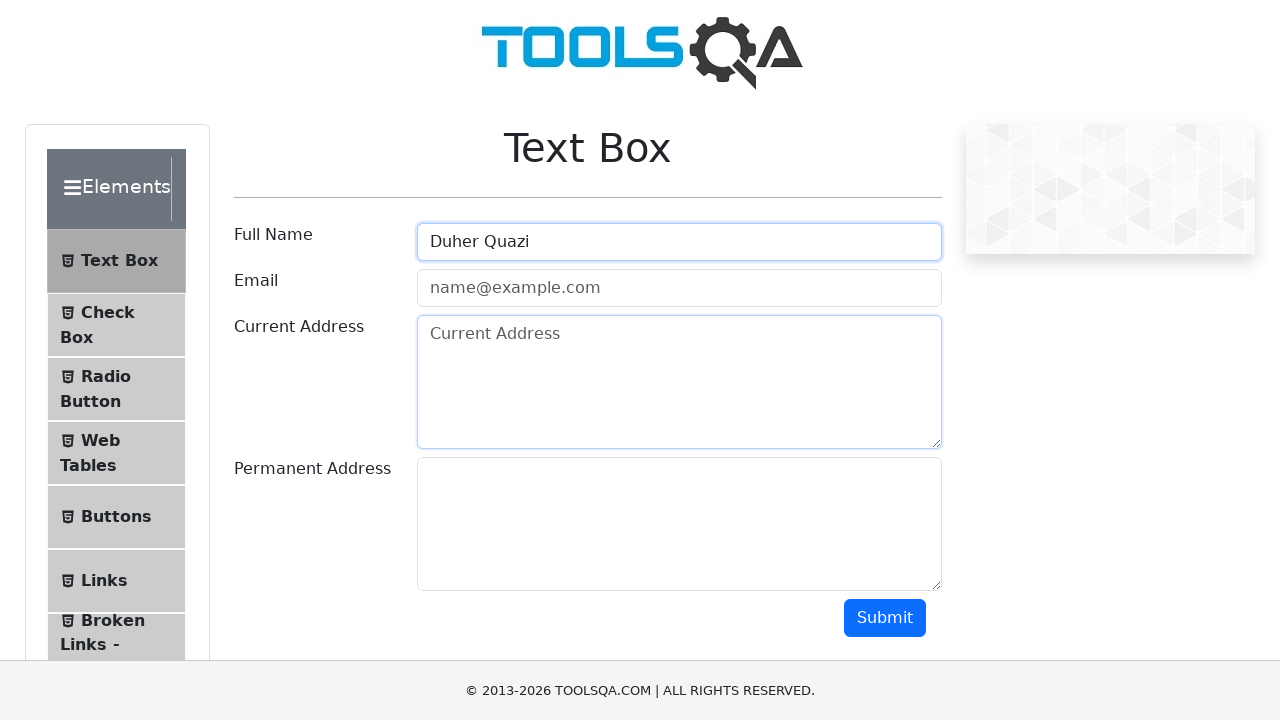

Filled current address field with 'MasbTank Ac Guard' on //div[@class='col-md-9 col-sm-12']//textarea[@class='form-control' and @id='curr
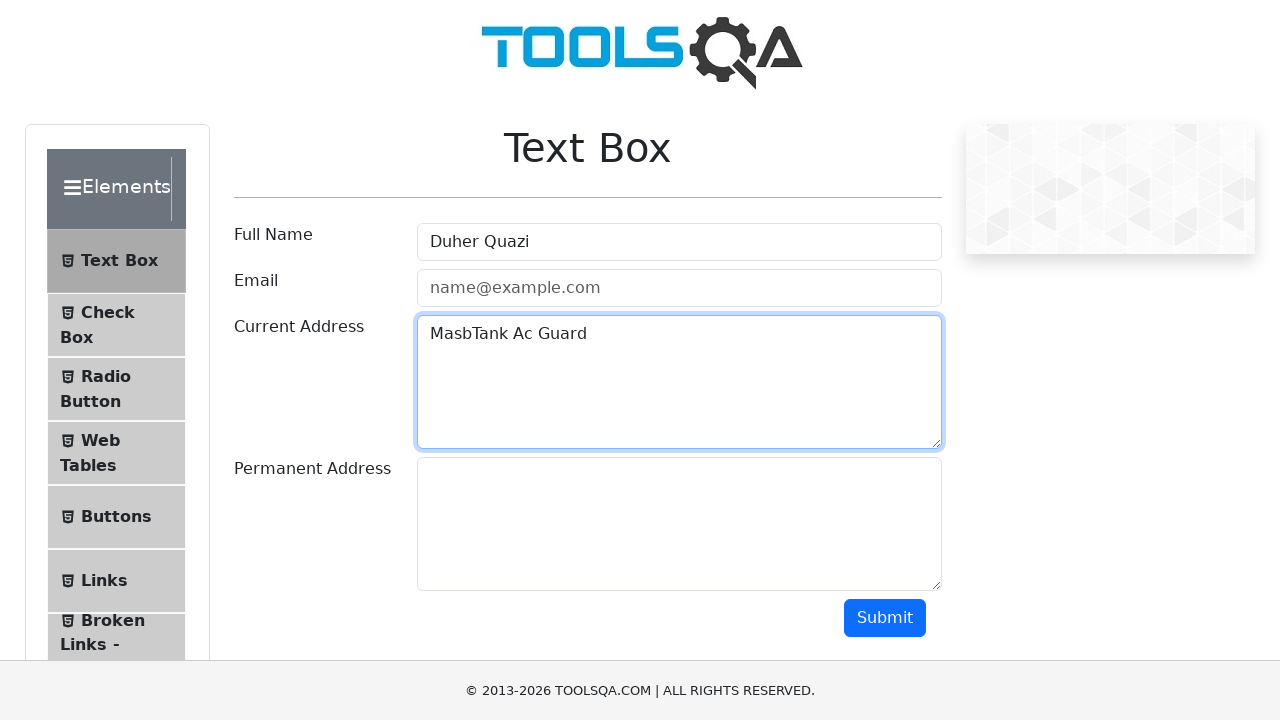

Selected all text in current address field using Ctrl+A
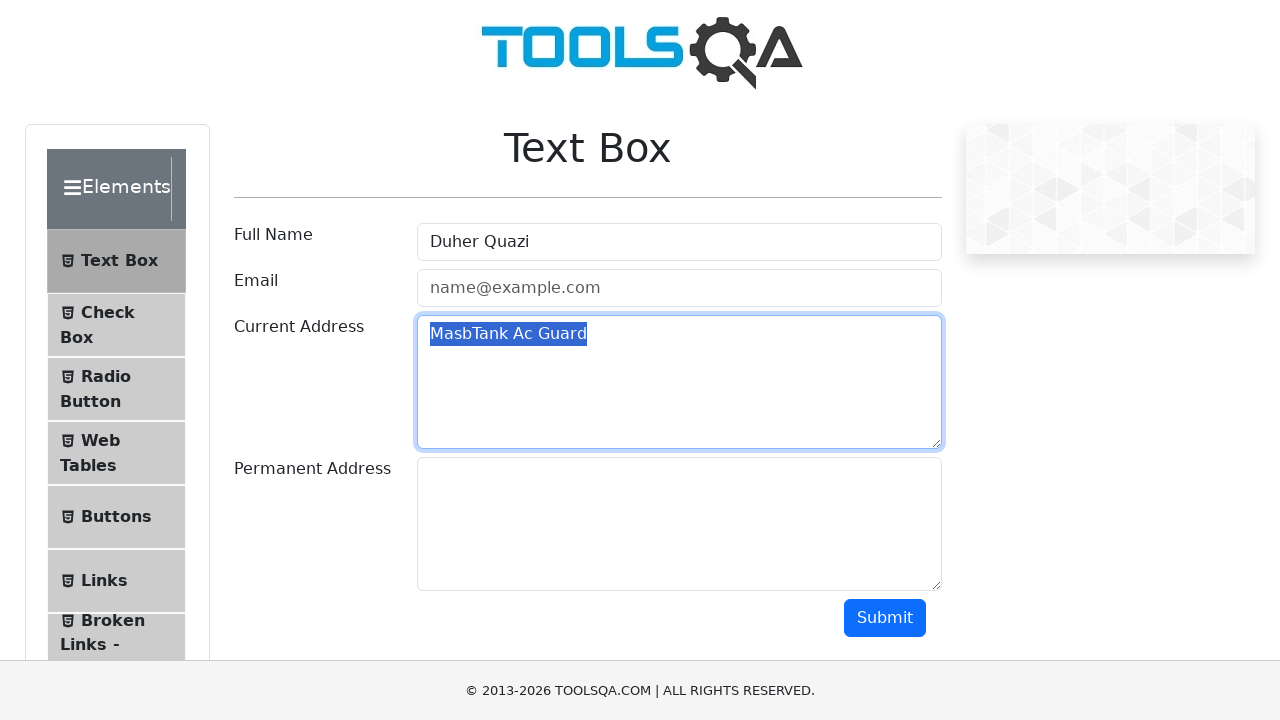

Copied selected text from current address field using Ctrl+C
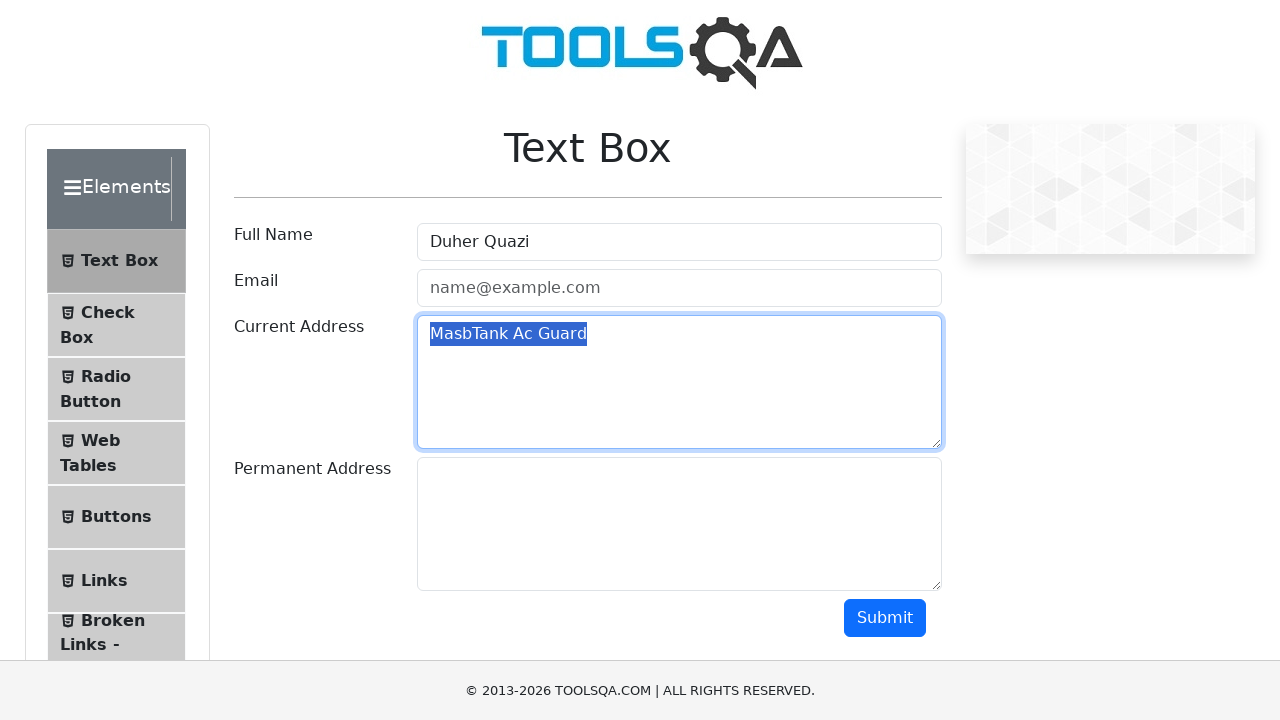

Clicked on permanent address field at (679, 524) on xpath=//div[@class='col-md-9 col-sm-12']//textarea[@id='permanentAddress' and @c
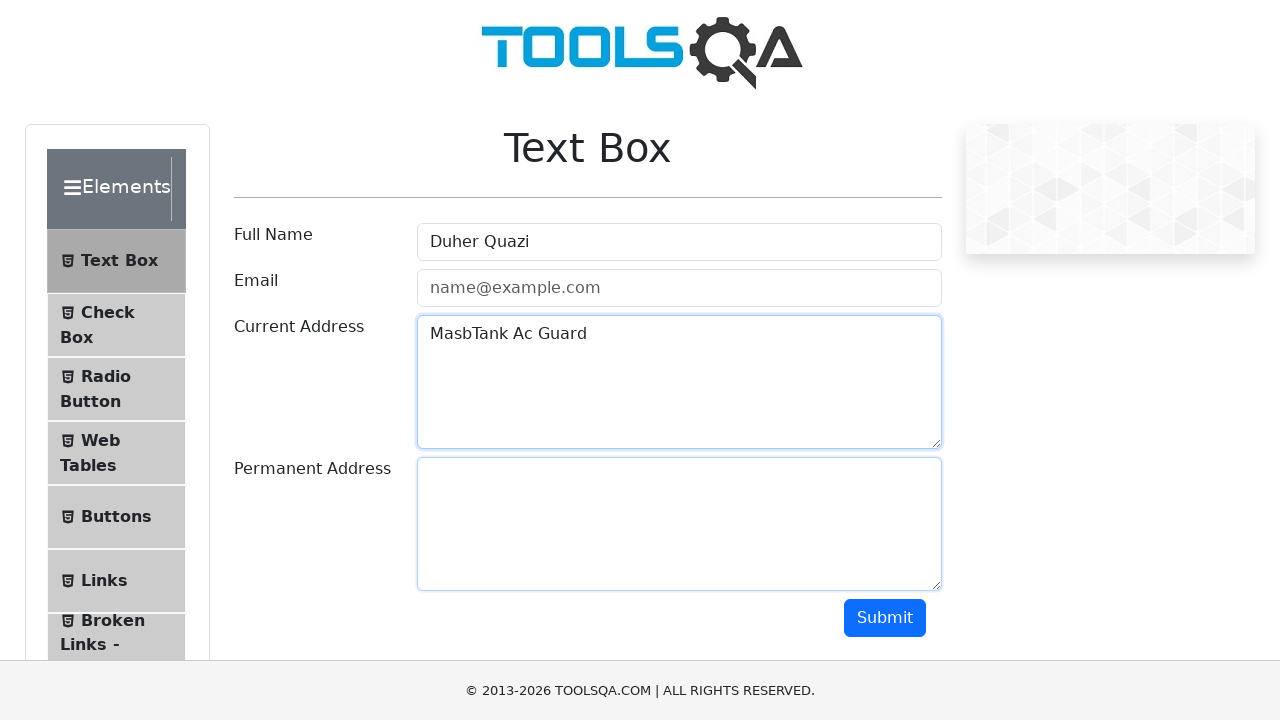

Pasted address text into permanent address field using Ctrl+V
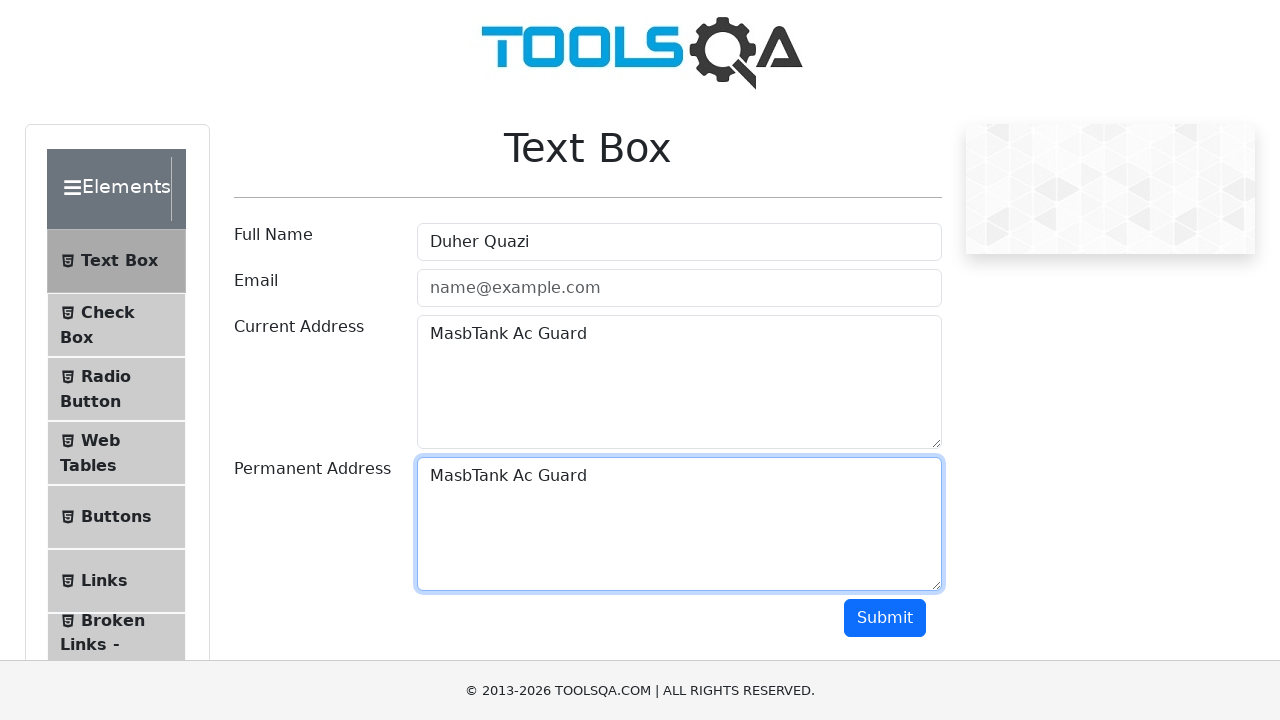

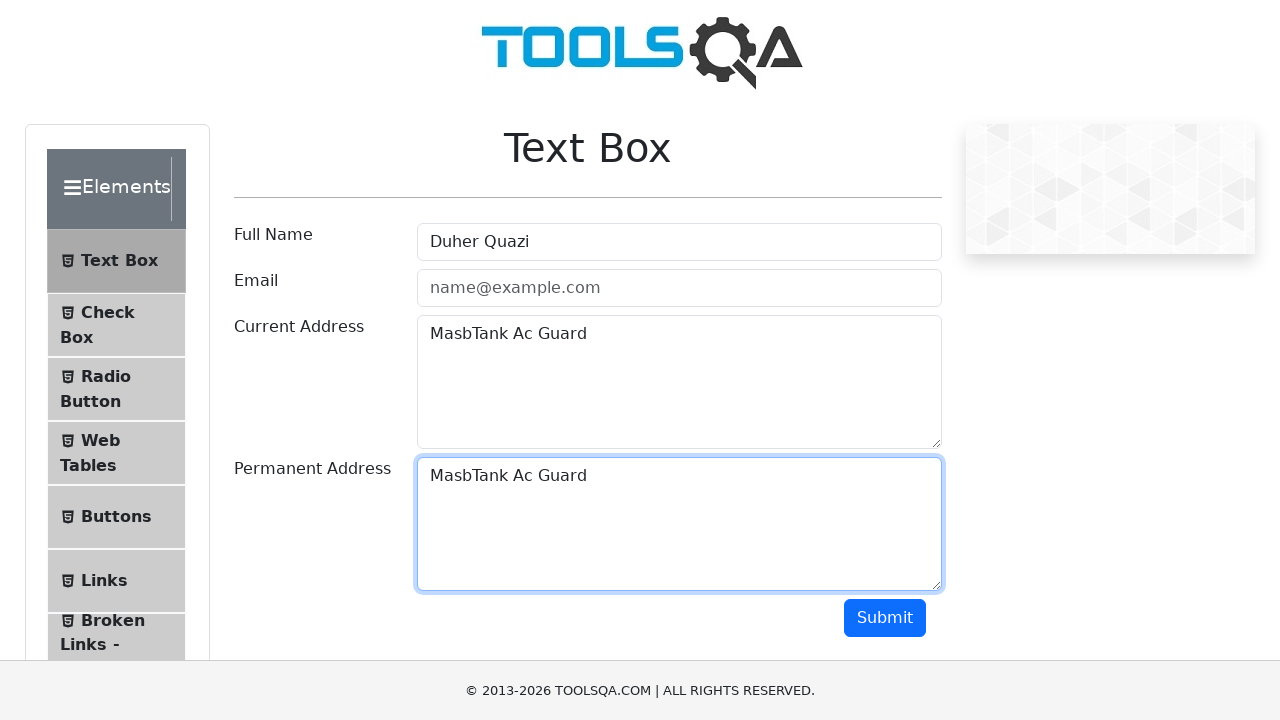